Tests JavaScript alert prompt functionality by clicking a button to trigger a prompt, entering text, and accepting it

Starting URL: https://v1.training-support.net/selenium/javascript-alerts

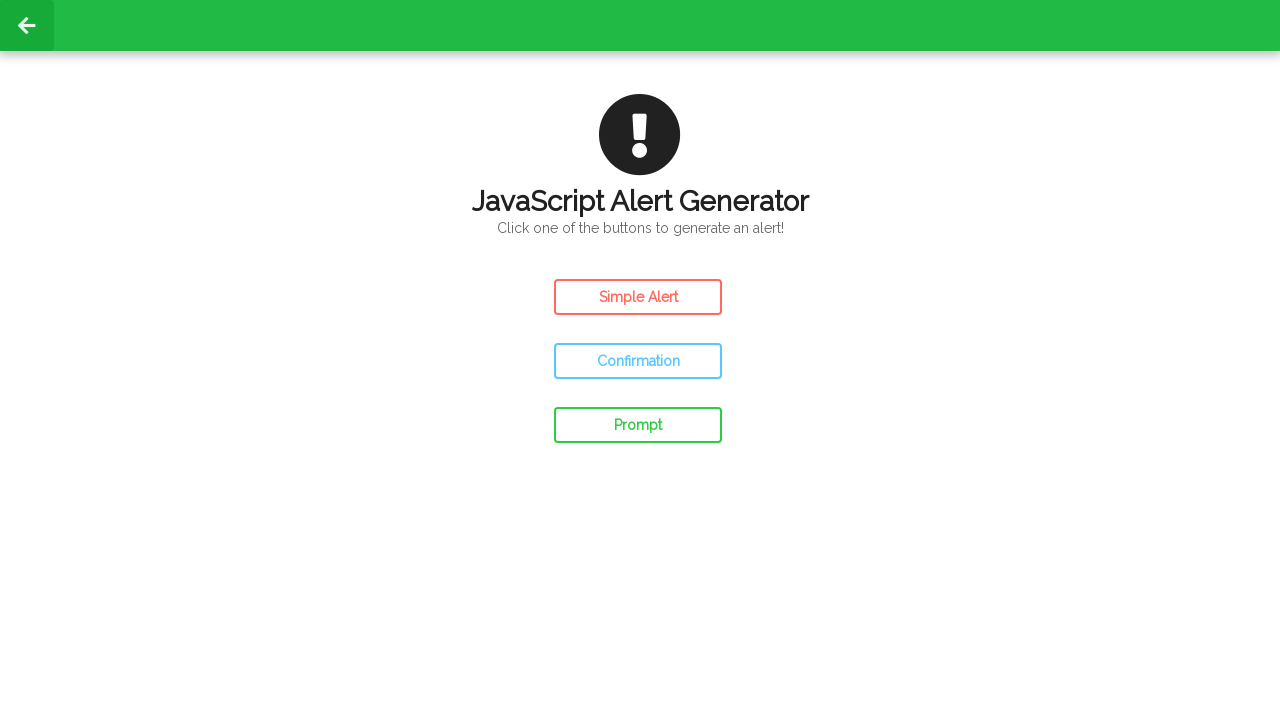

Clicked the prompt button to trigger JavaScript prompt at (638, 425) on #prompt
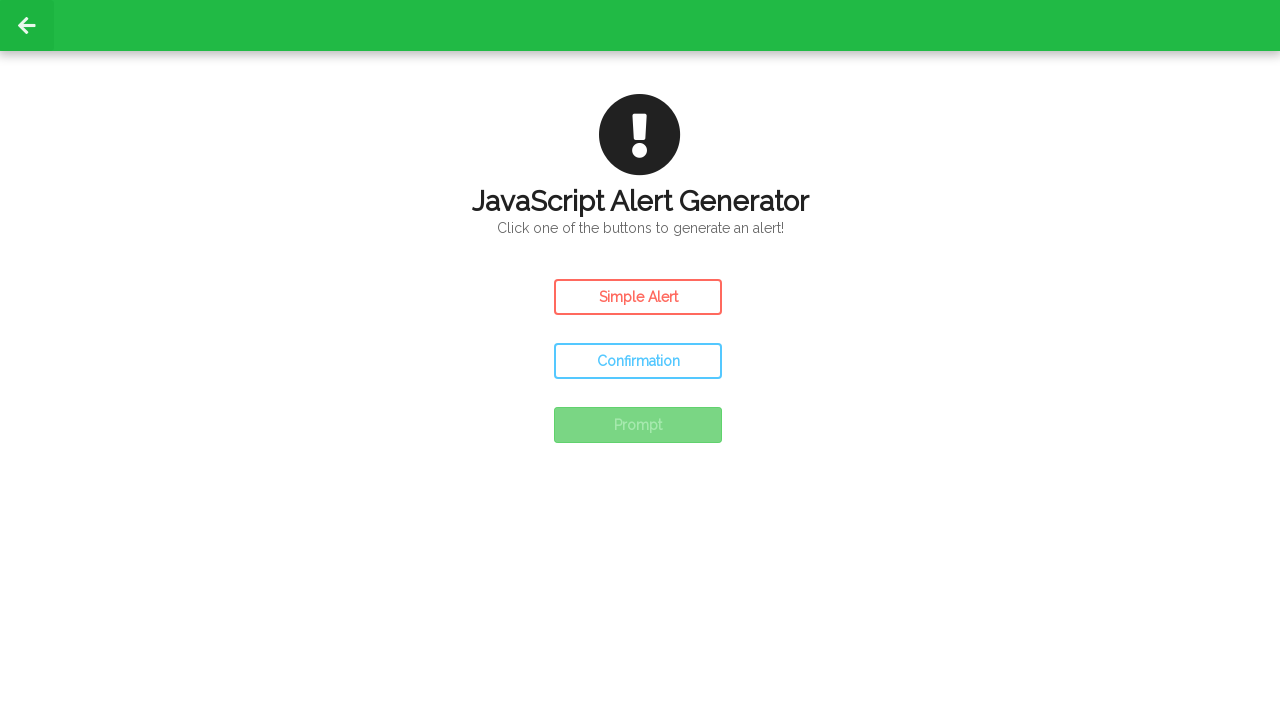

Set up dialog handler to accept prompt with 'Awesome!' text
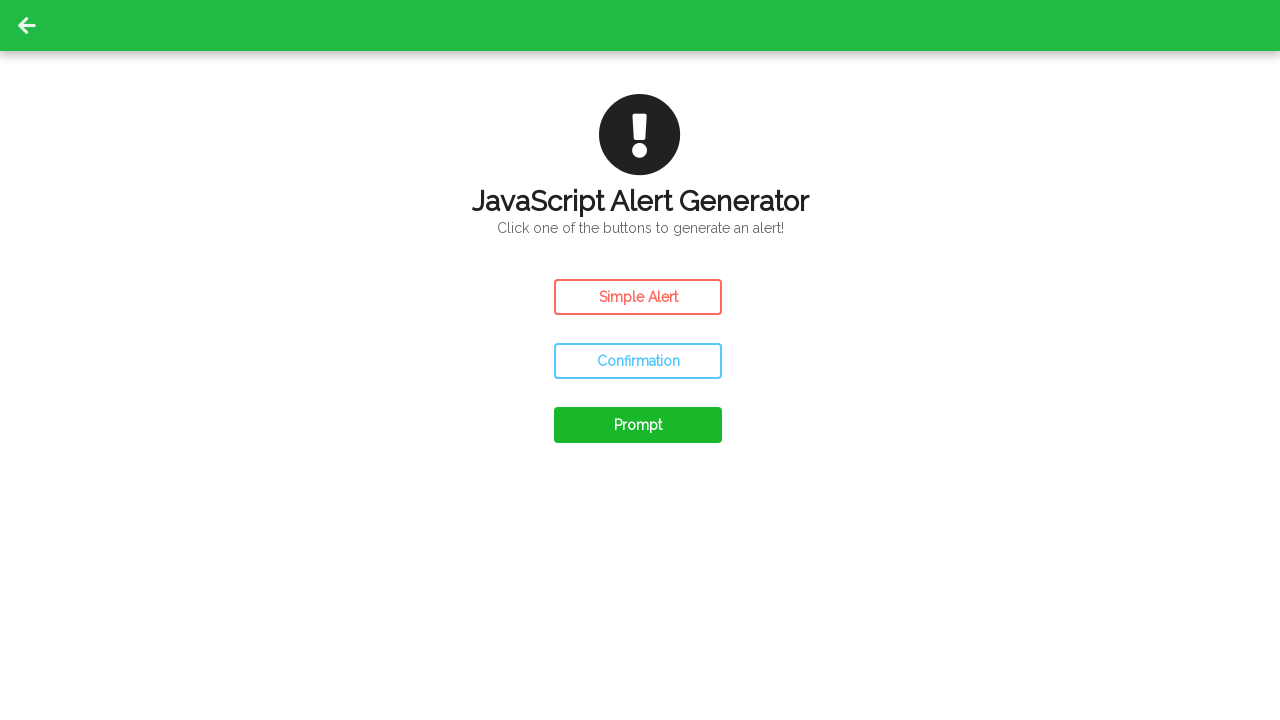

Clicked the prompt button again to trigger the dialog at (638, 425) on #prompt
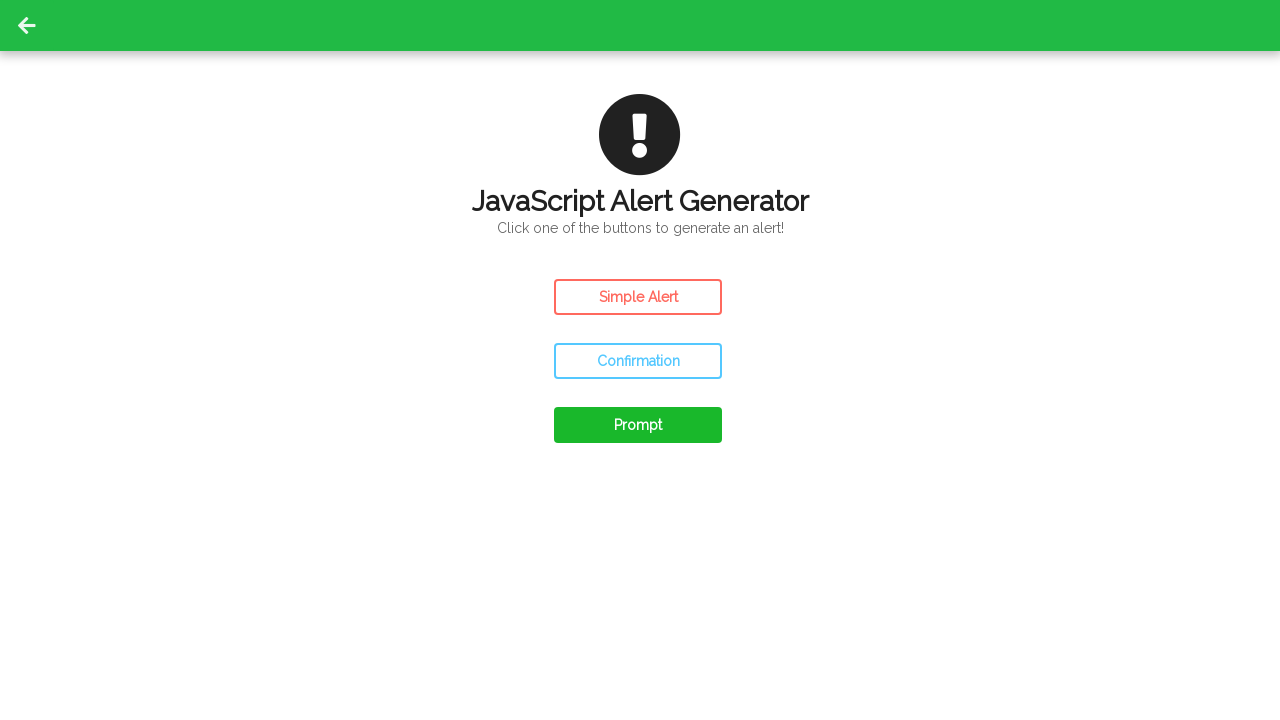

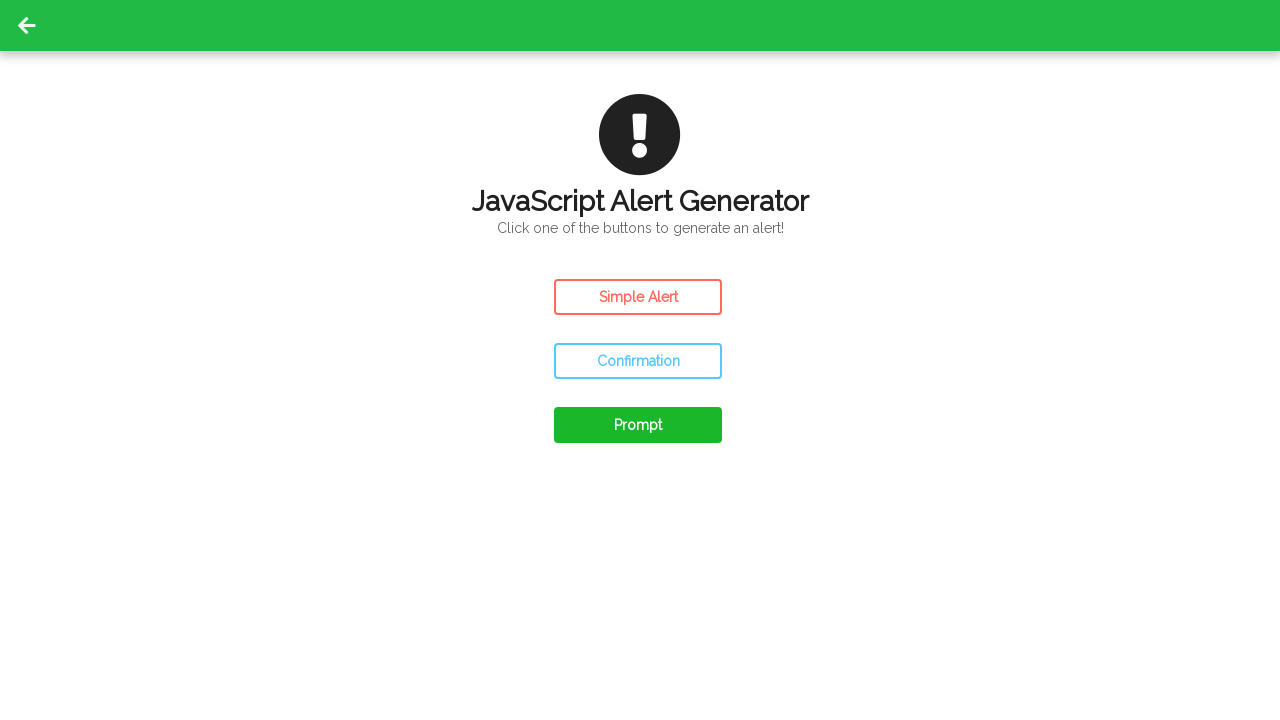